Navigates to a football statistics website, clicks to show all matches, selects Italy from a country dropdown, and verifies match data is displayed

Starting URL: https://www.adamchoi.co.uk/overs/detailed

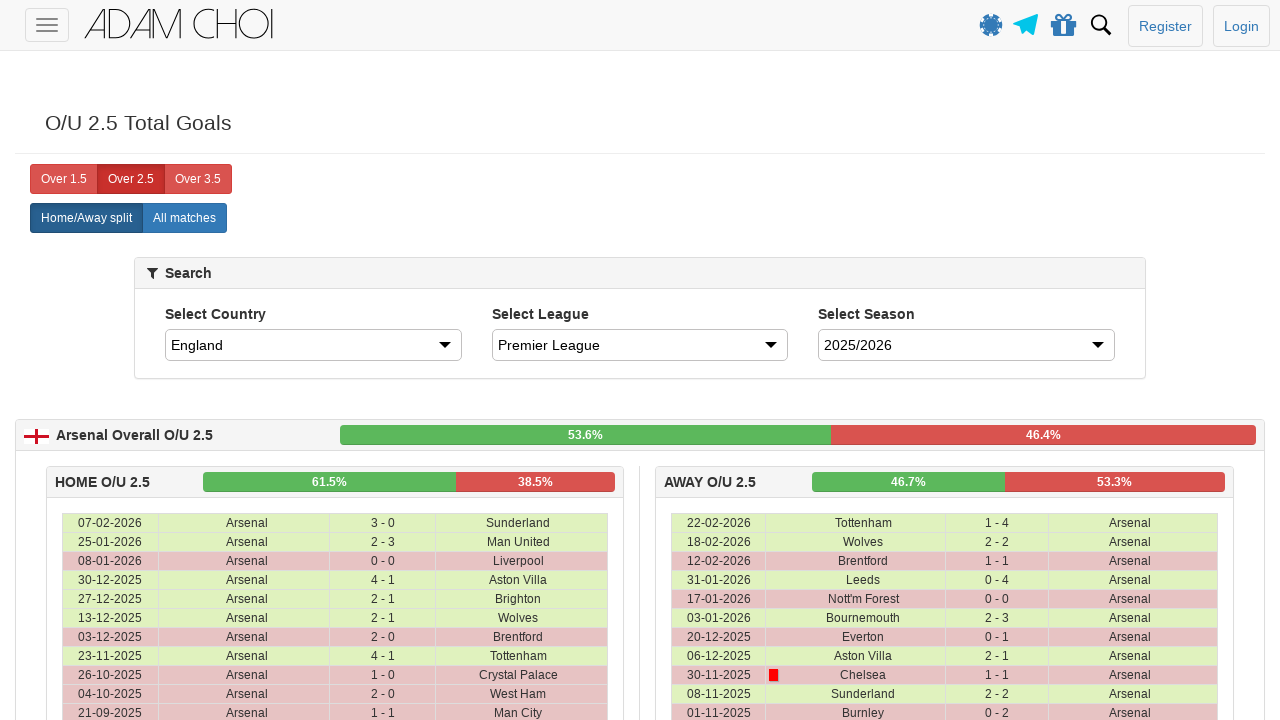

Clicked 'All matches' button to show all matches at (184, 218) on xpath=//label[@analytics-event="All matches"]
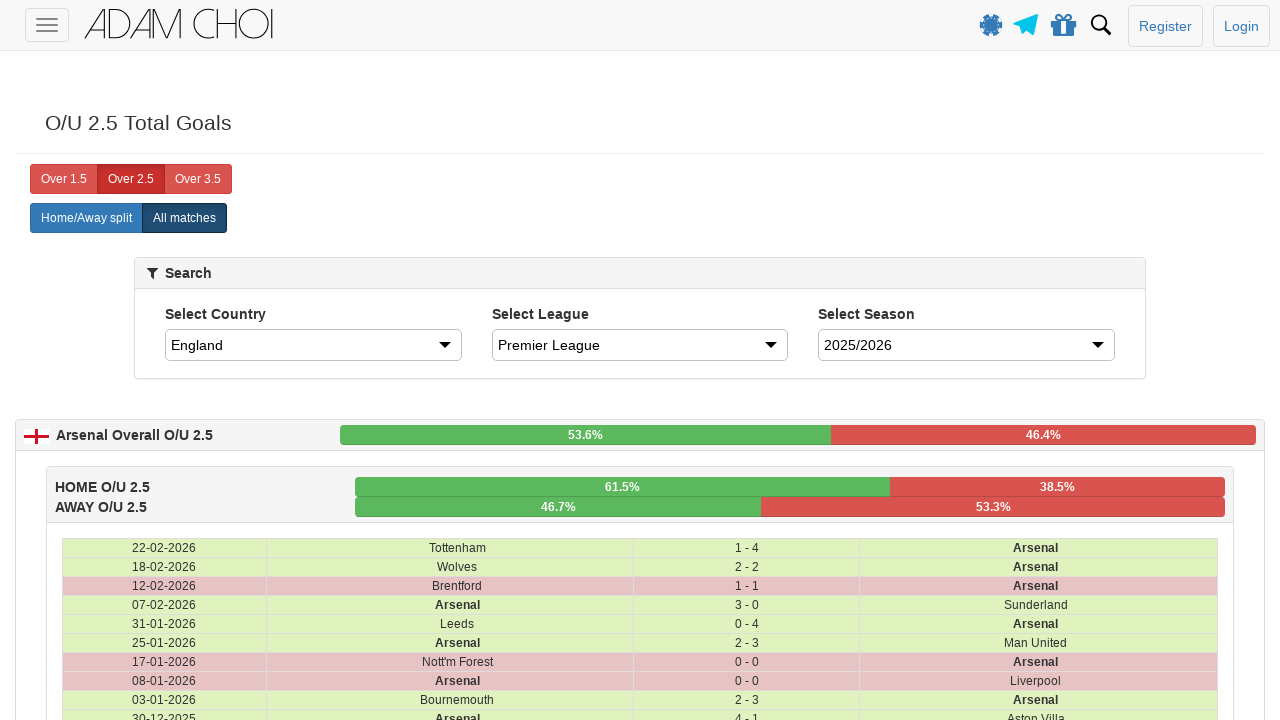

Selected Italy from the country dropdown on #country
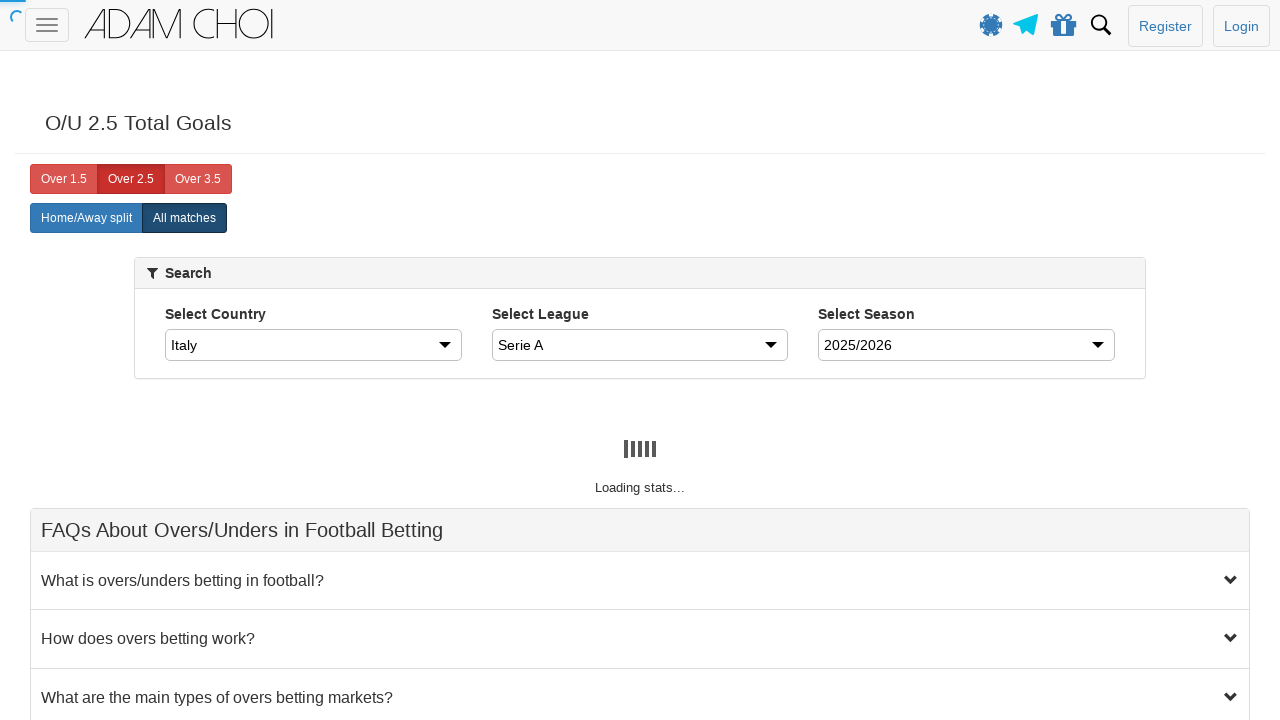

Waited 4 seconds for matches table to update with Italy's data
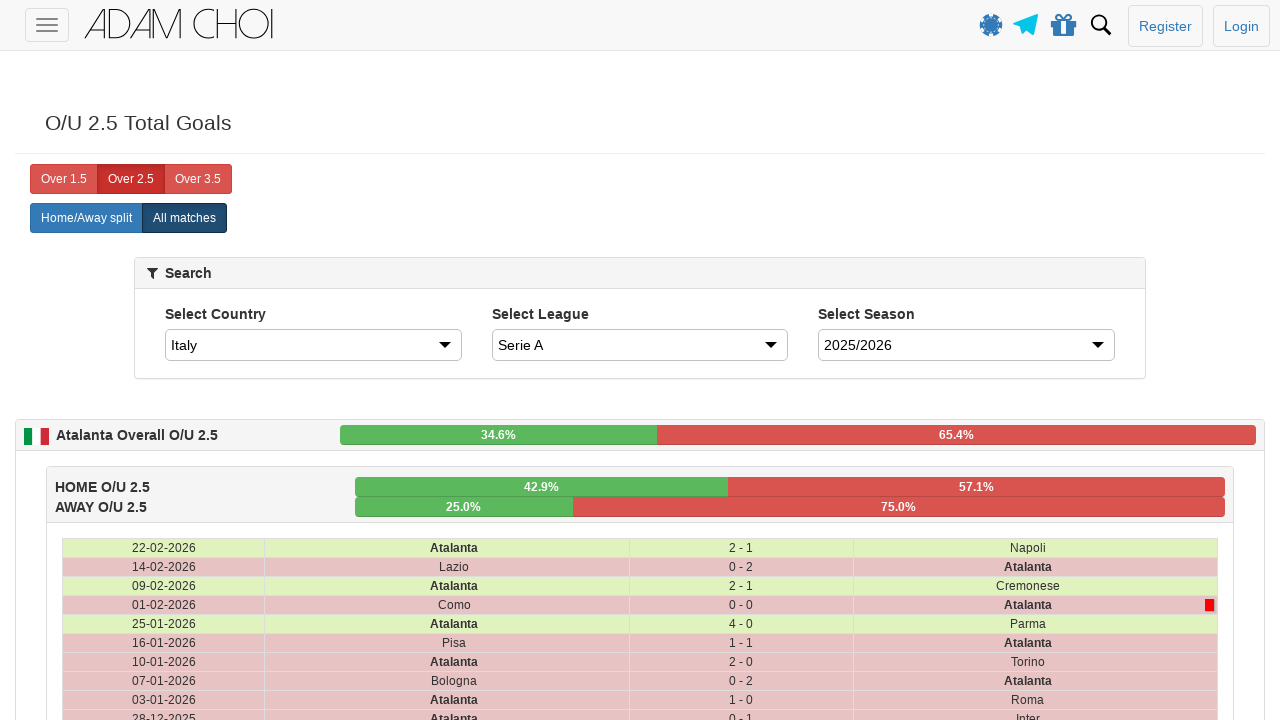

Verified that match rows are present in the table
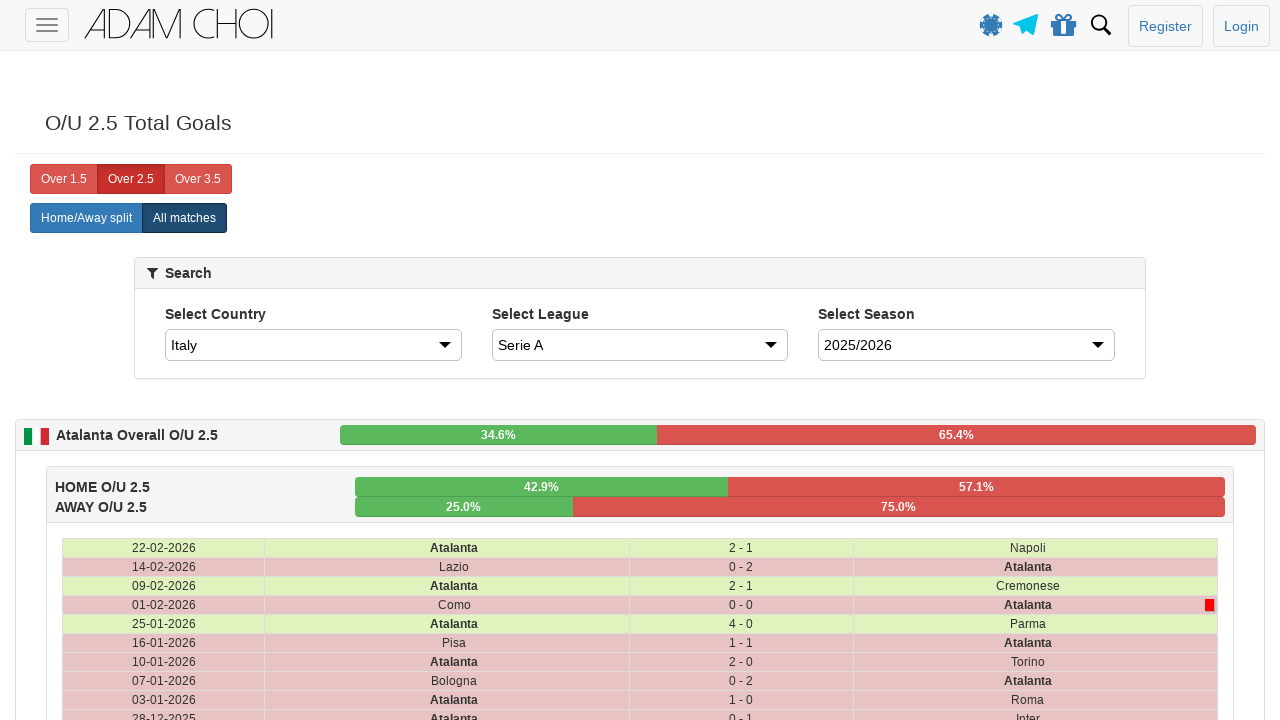

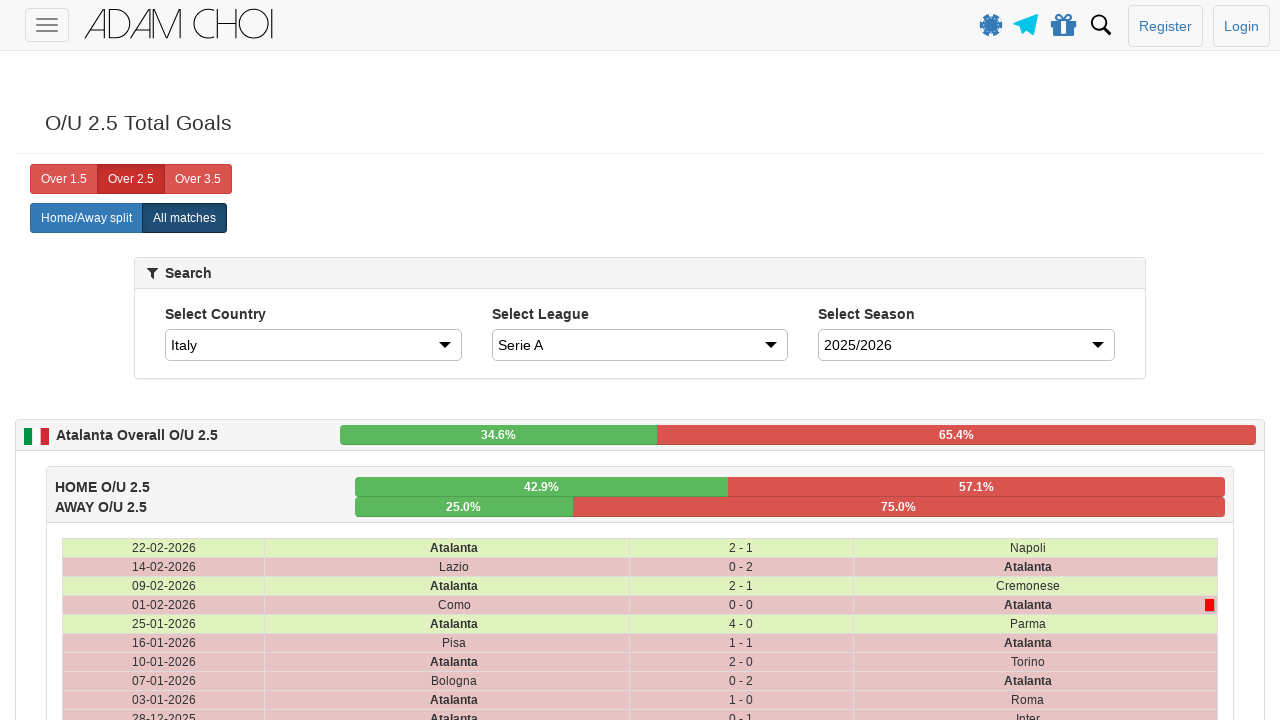